Tests input field interaction by clicking on a number input and using arrow keys to change its value up and down

Starting URL: https://the-internet.herokuapp.com/inputs

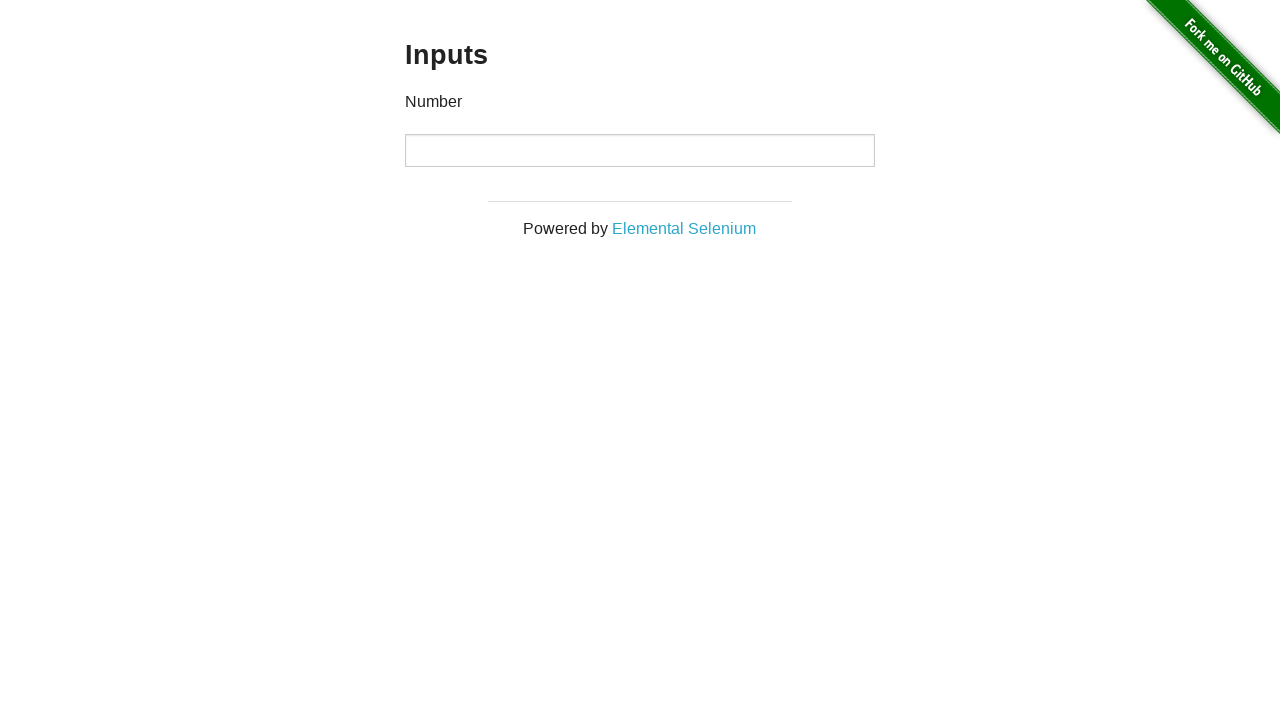

Navigated to the inputs test page
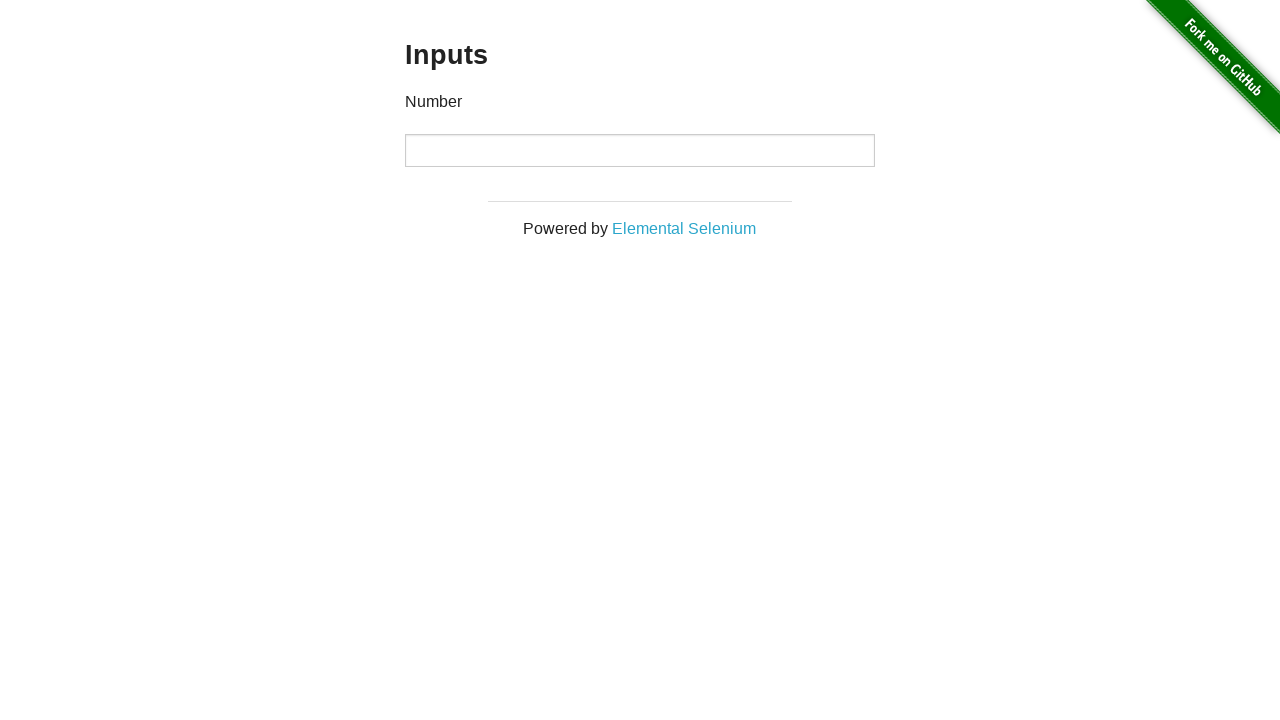

Clicked on the number input field at (640, 150) on input
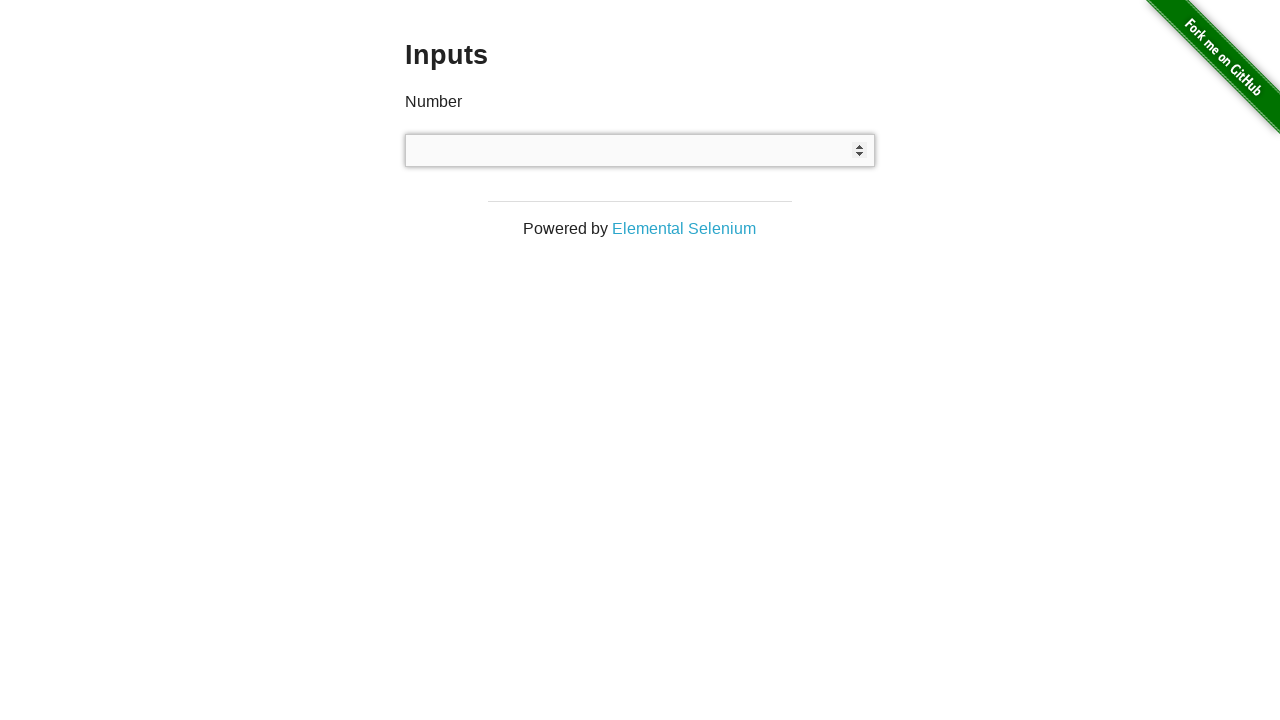

Pressed ArrowDown key to decrement input value
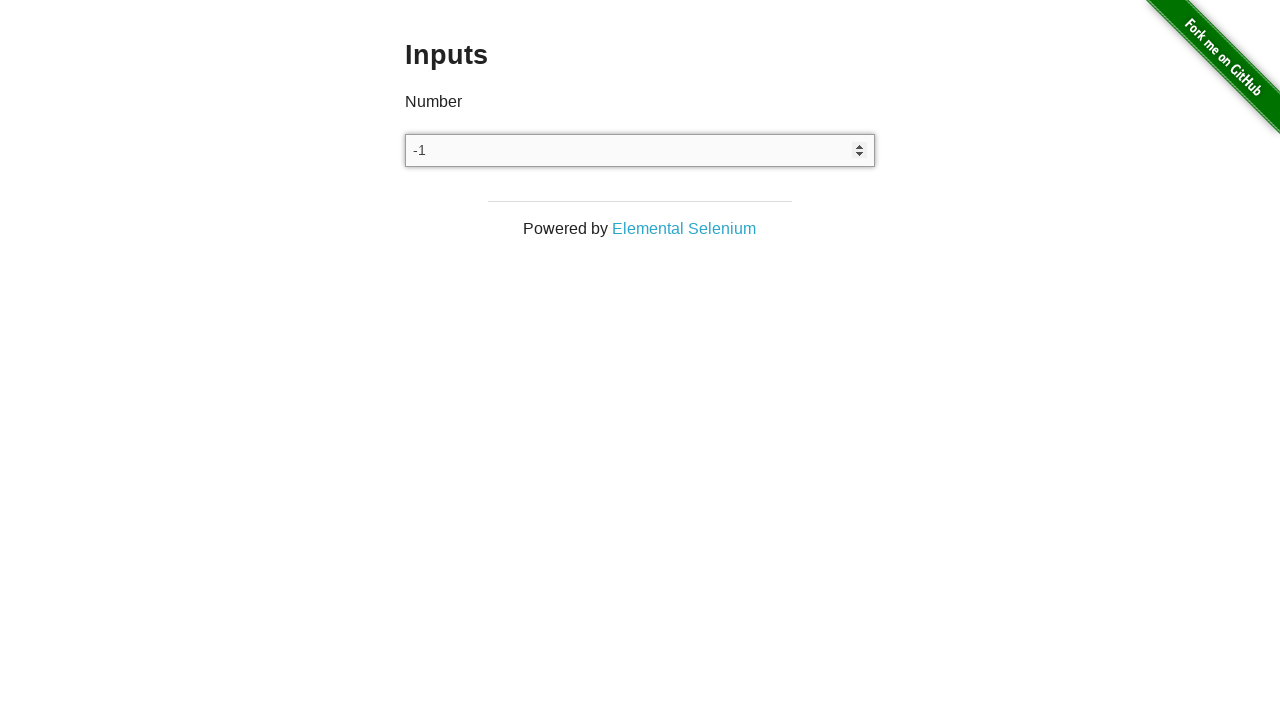

Pressed ArrowUp key to increment input value
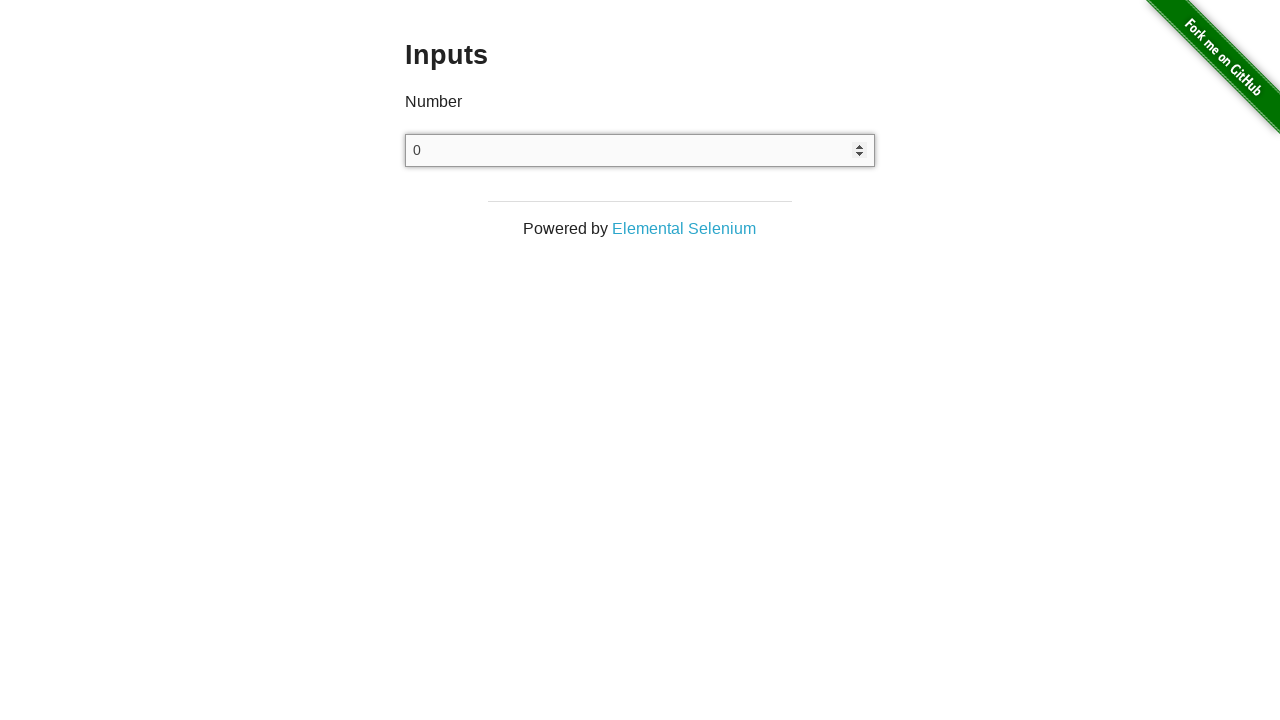

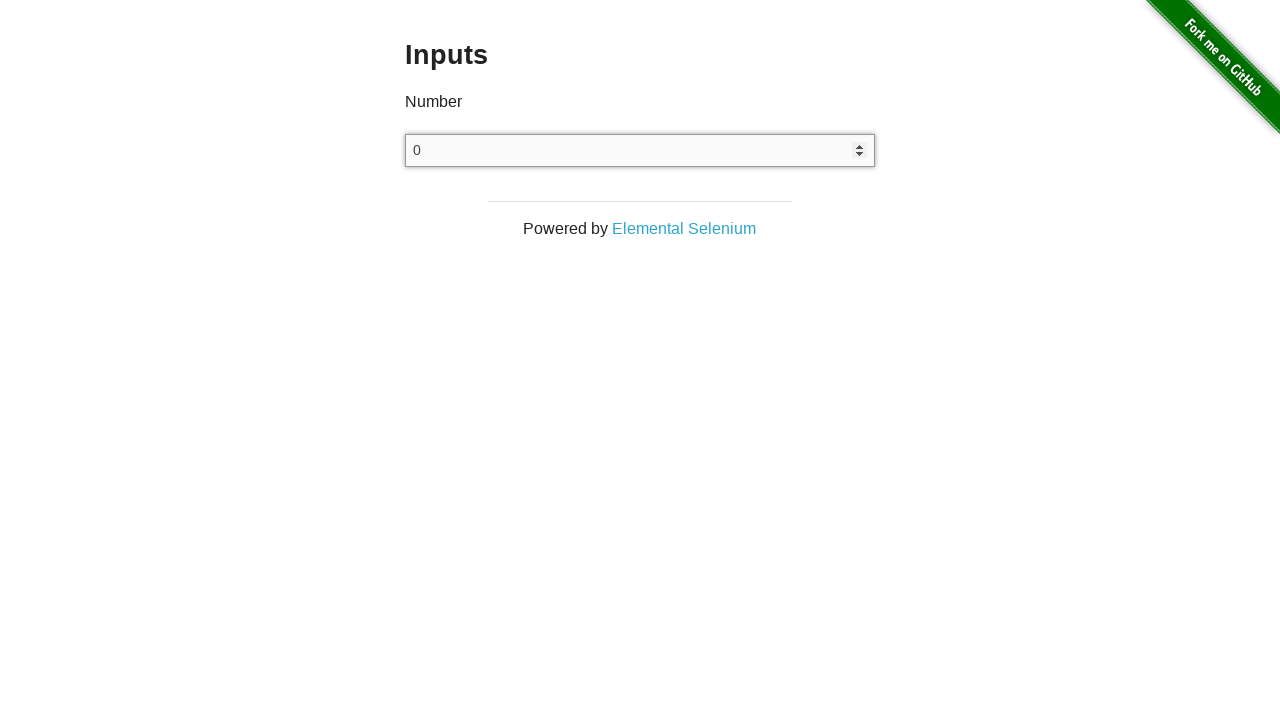